Tests keyboard key press functionality by sending Shift and Tab+a key combinations on a key press demo page

Starting URL: http://the-internet.herokuapp.com/key_presses

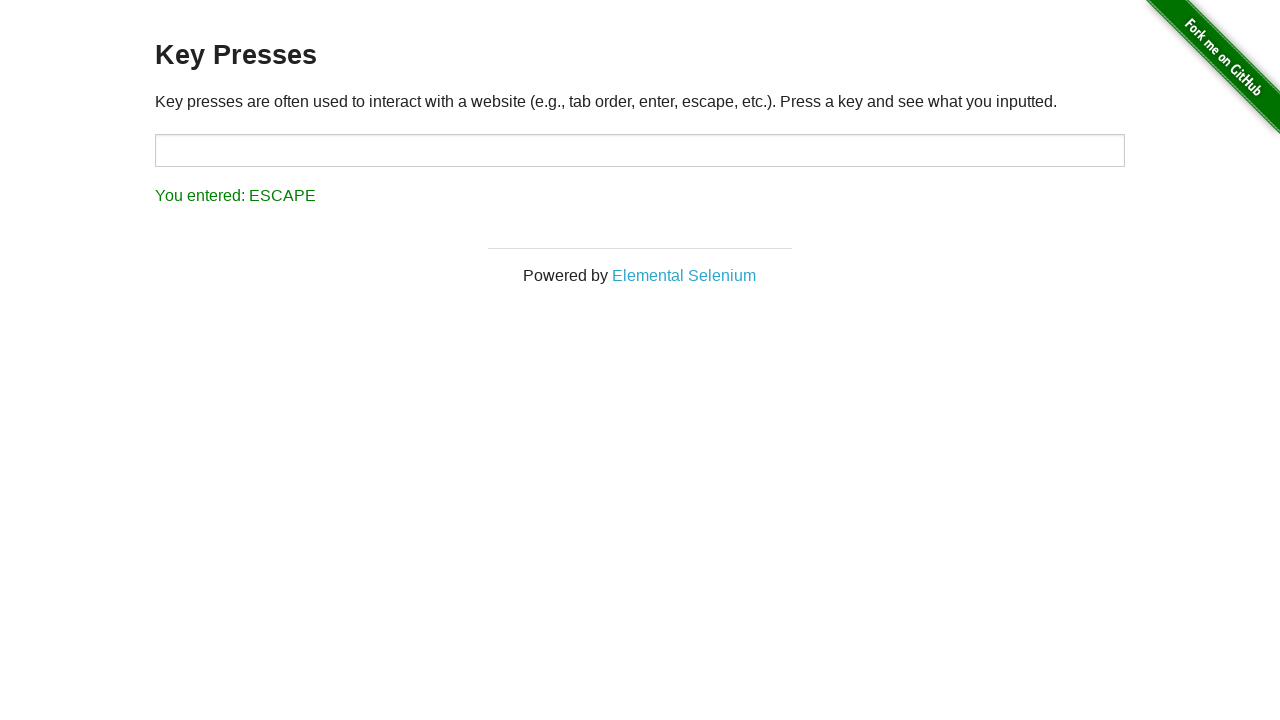

Navigated to key press demo page
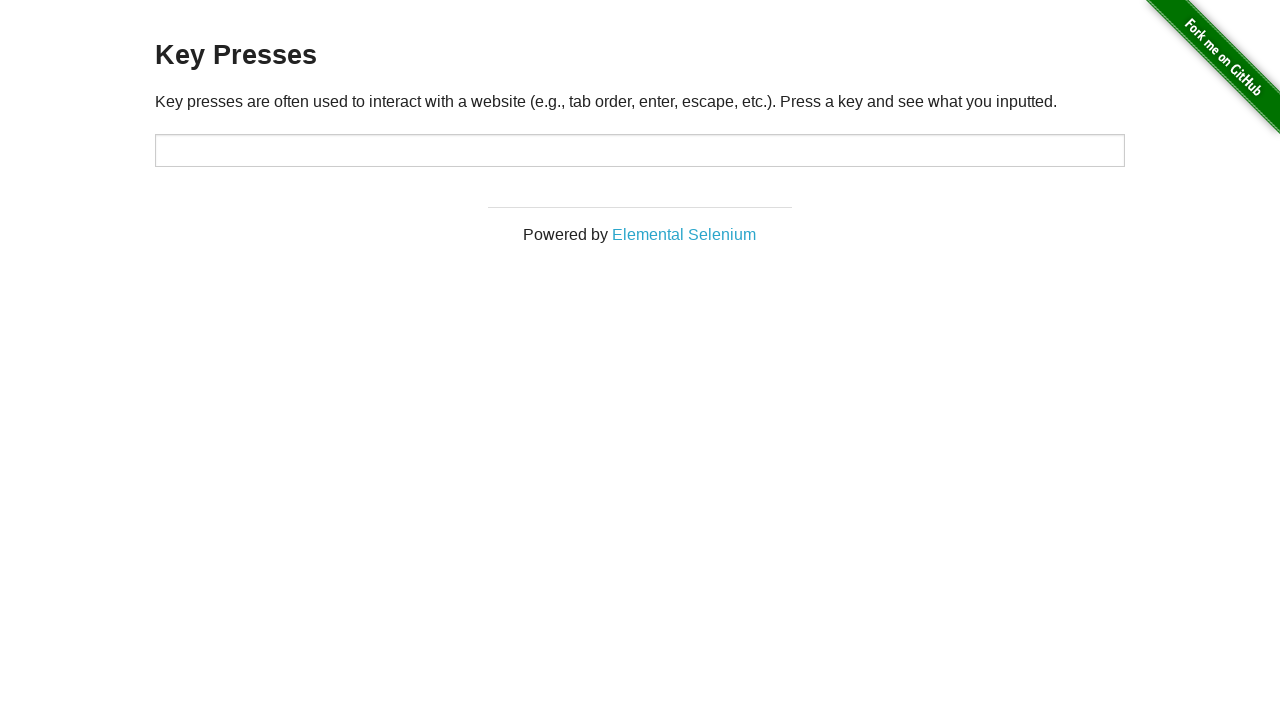

Pressed Shift key
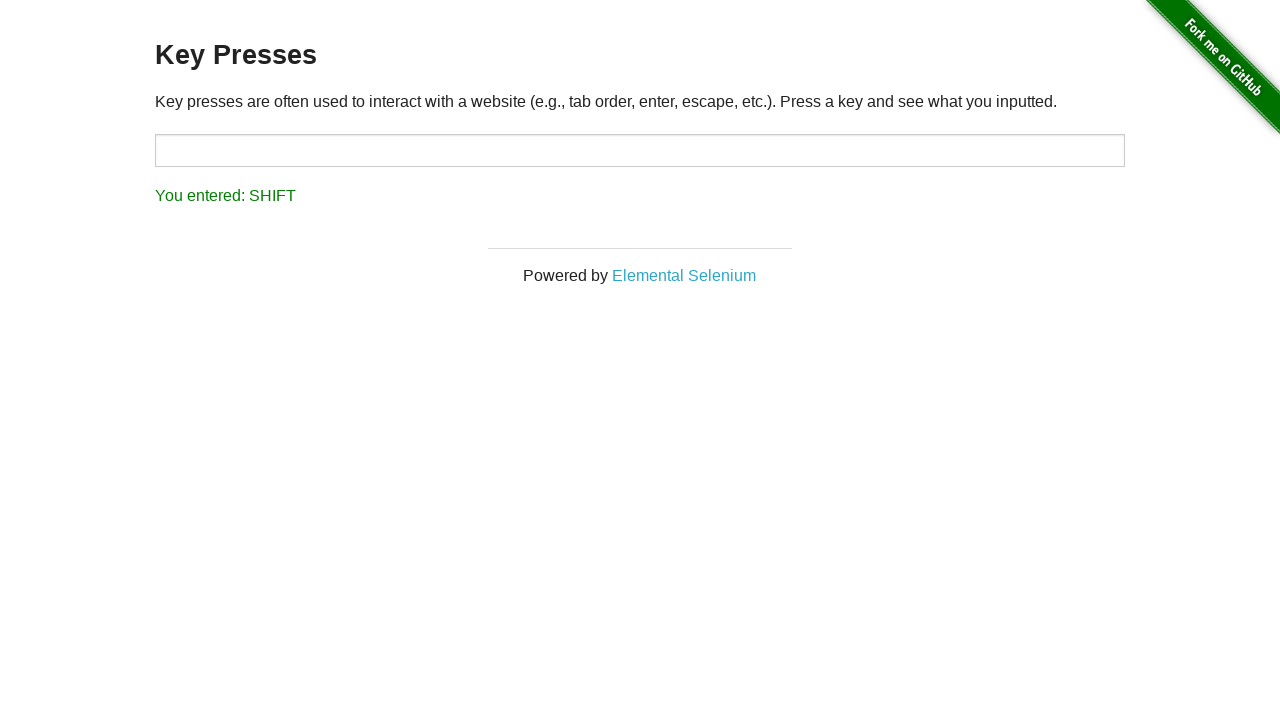

Pressed Tab key
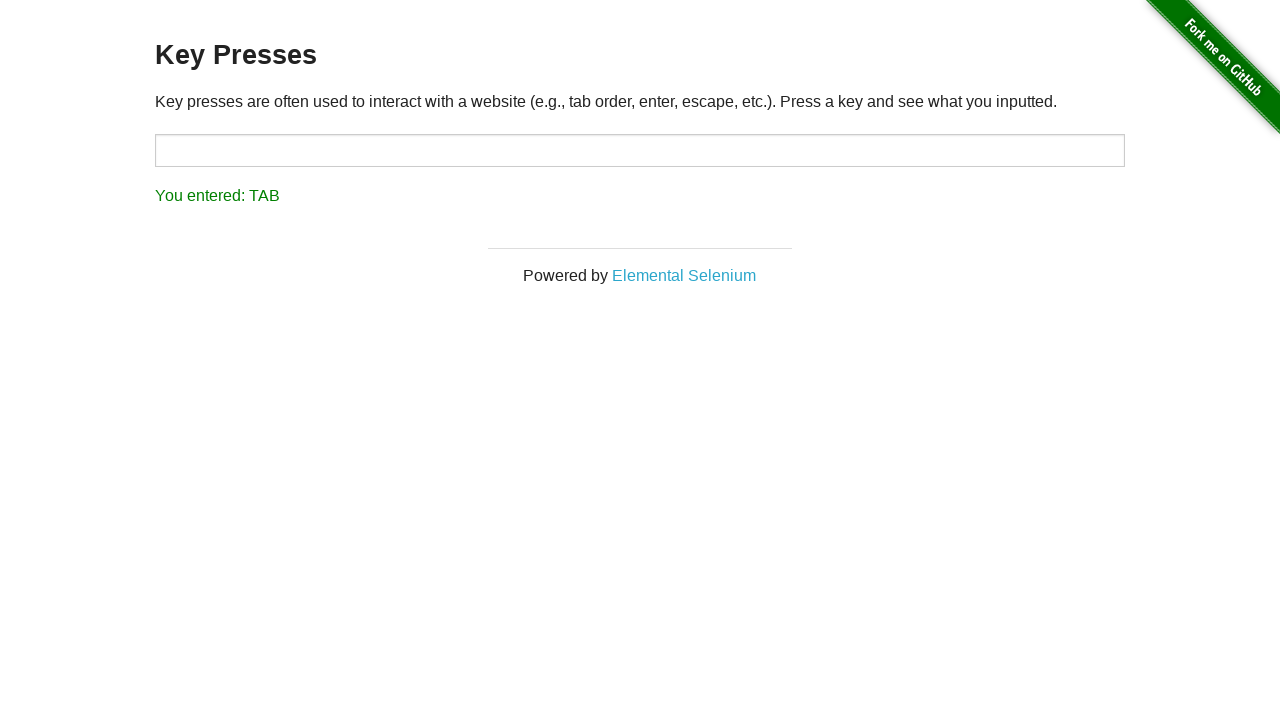

Pressed 'a' key
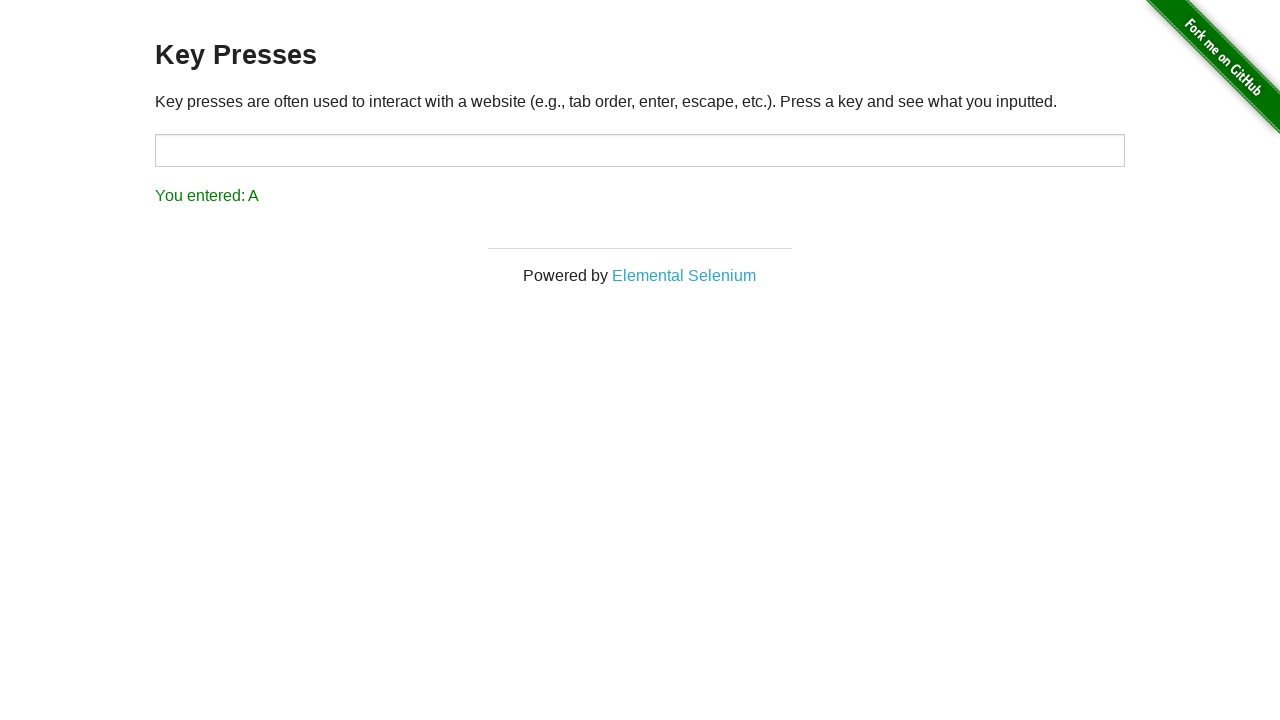

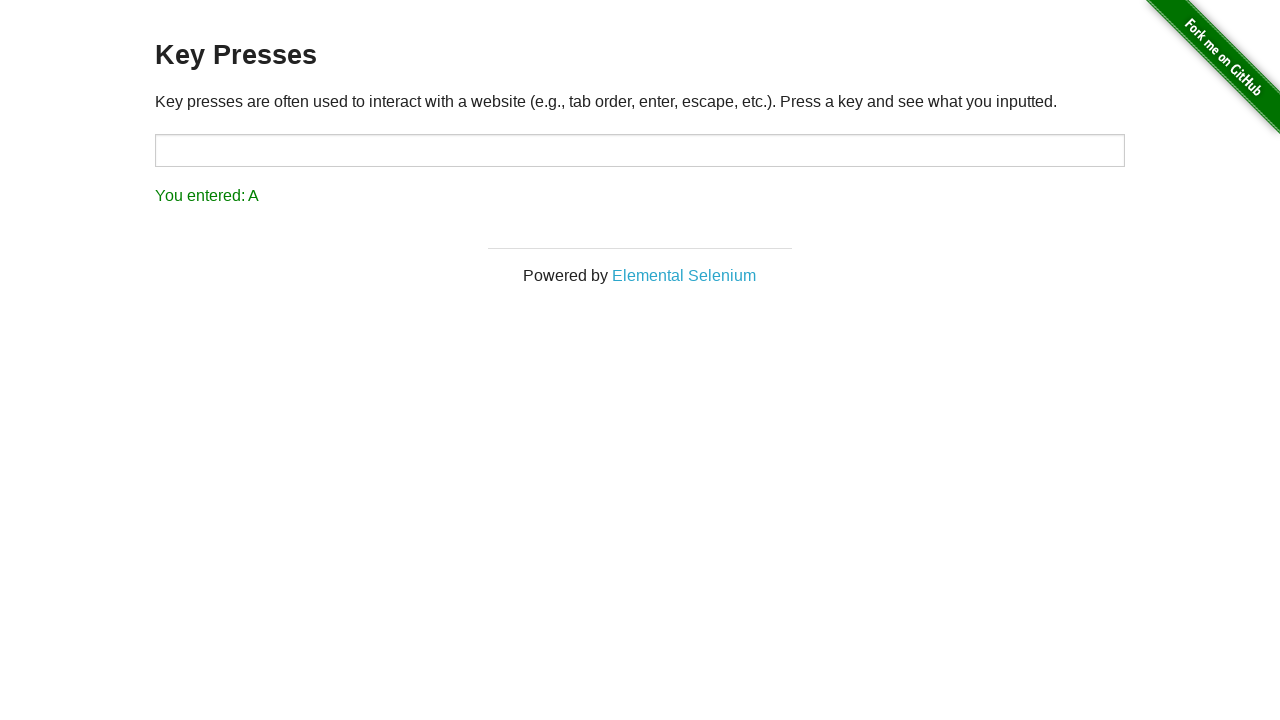